Tests add/remove elements functionality by adding a number of elements and then removing some of them

Starting URL: https://the-internet.herokuapp.com

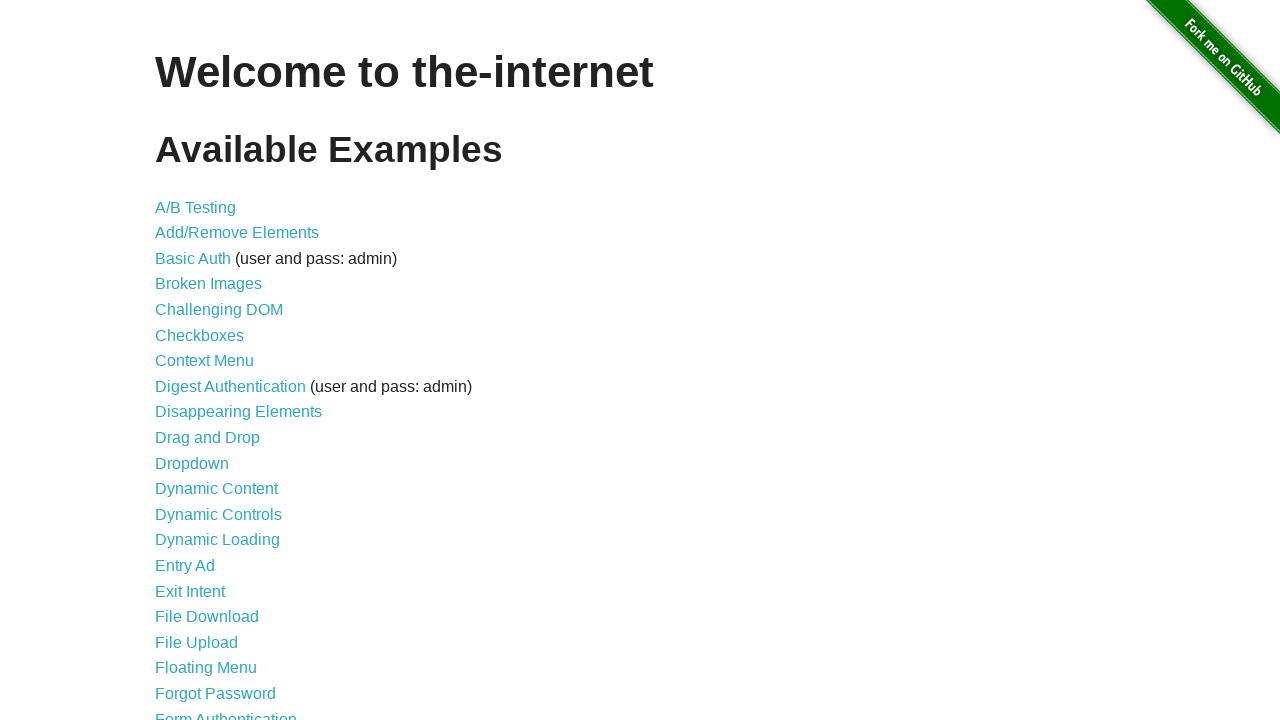

Clicked on Add/Remove Elements link at (237, 233) on text=Add/Remove Elements
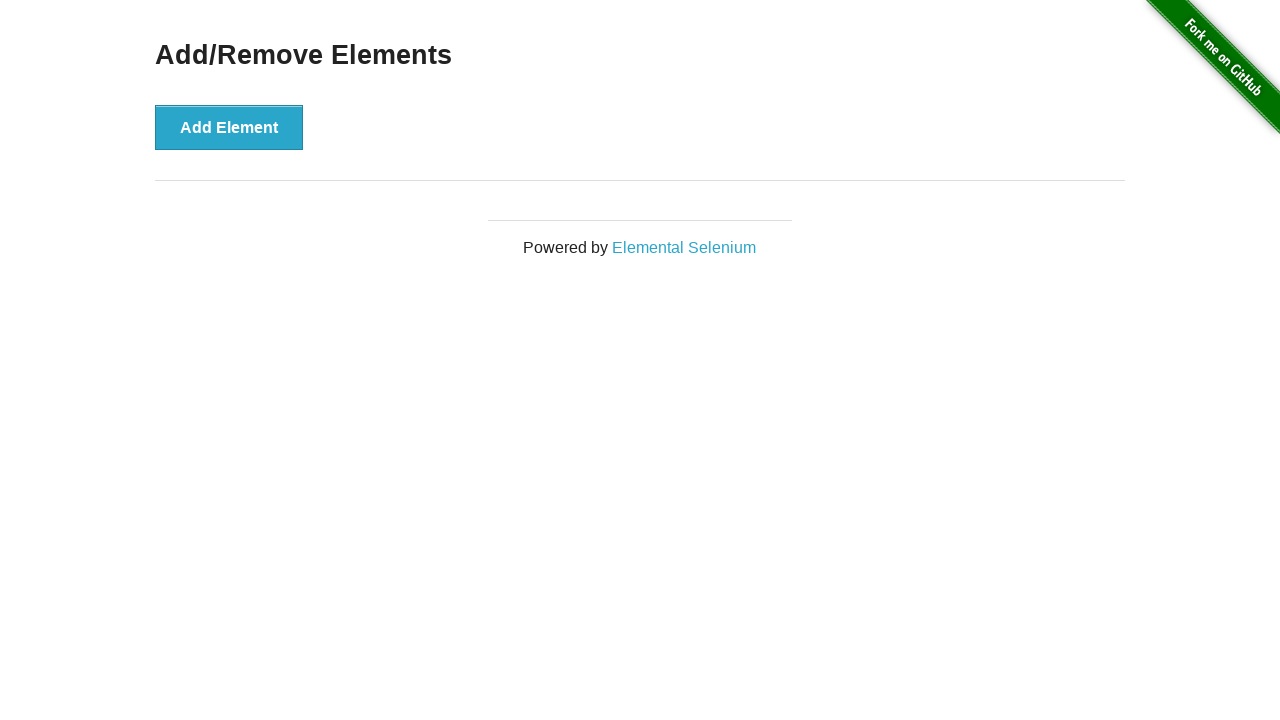

Clicked add button to add element 1 of 7 at (229, 127) on //*[@id="content"]/div/button
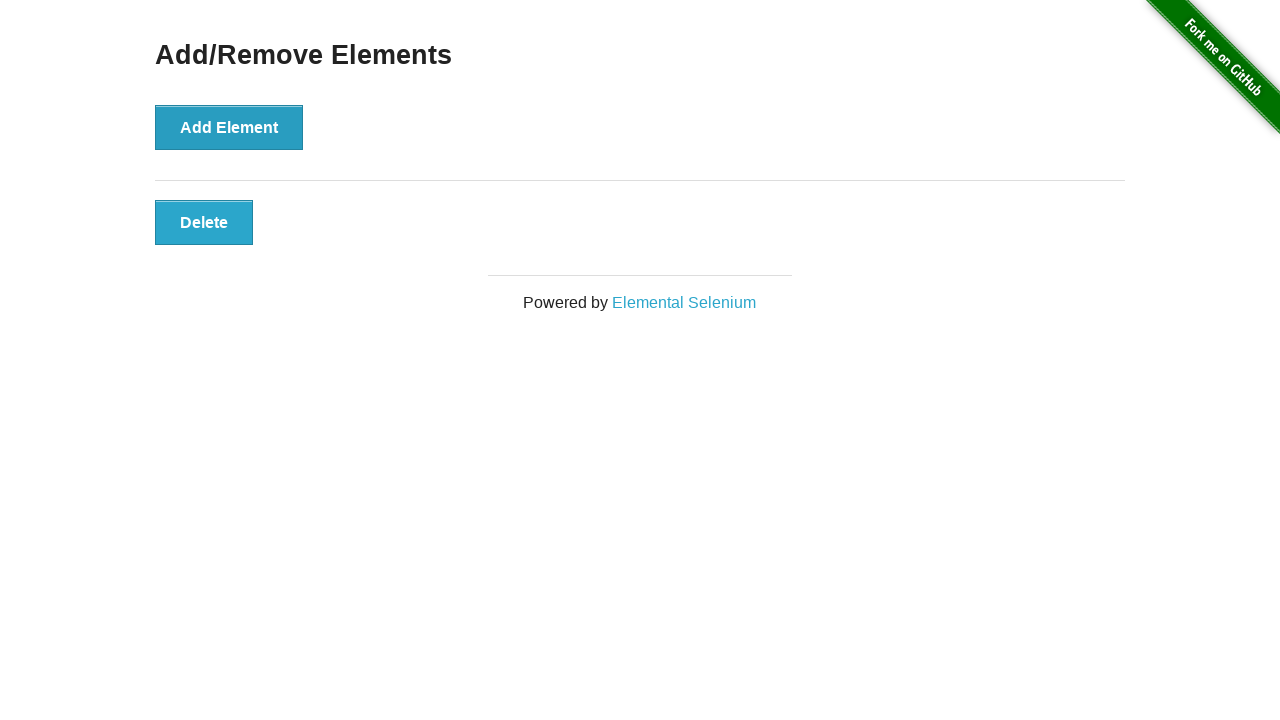

Clicked add button to add element 2 of 7 at (229, 127) on //*[@id="content"]/div/button
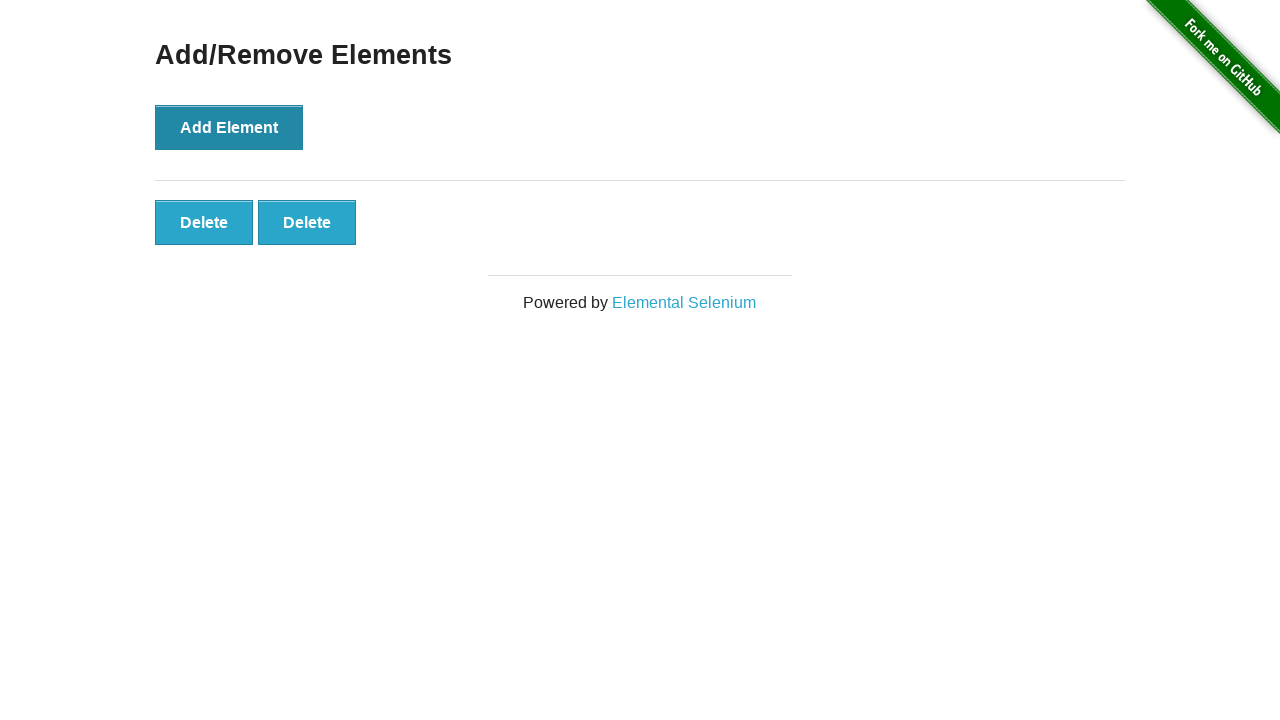

Clicked add button to add element 3 of 7 at (229, 127) on //*[@id="content"]/div/button
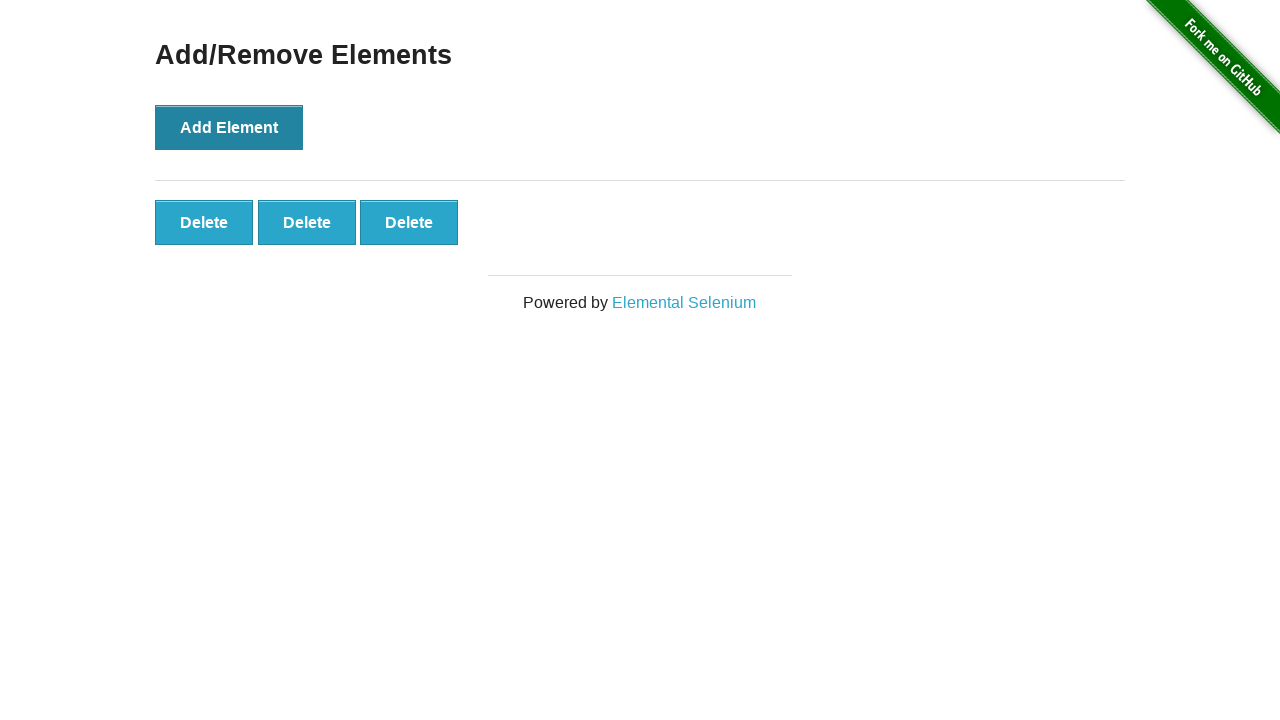

Clicked add button to add element 4 of 7 at (229, 127) on //*[@id="content"]/div/button
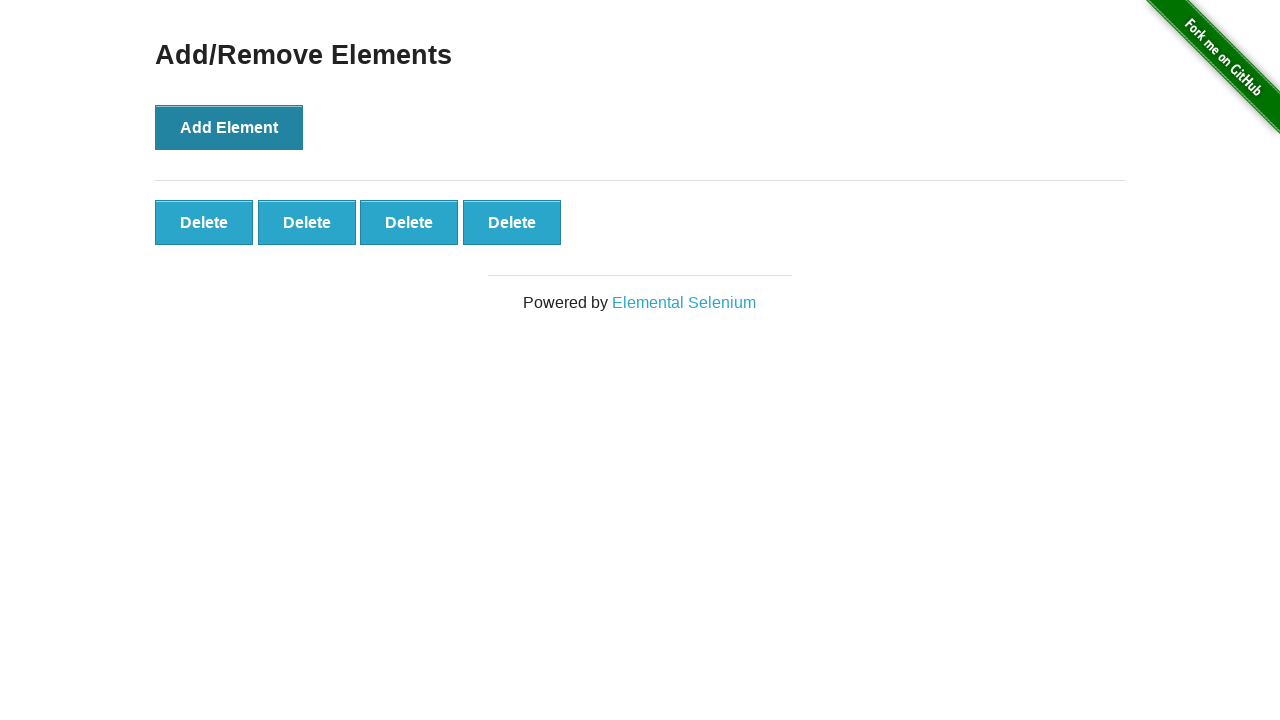

Clicked add button to add element 5 of 7 at (229, 127) on //*[@id="content"]/div/button
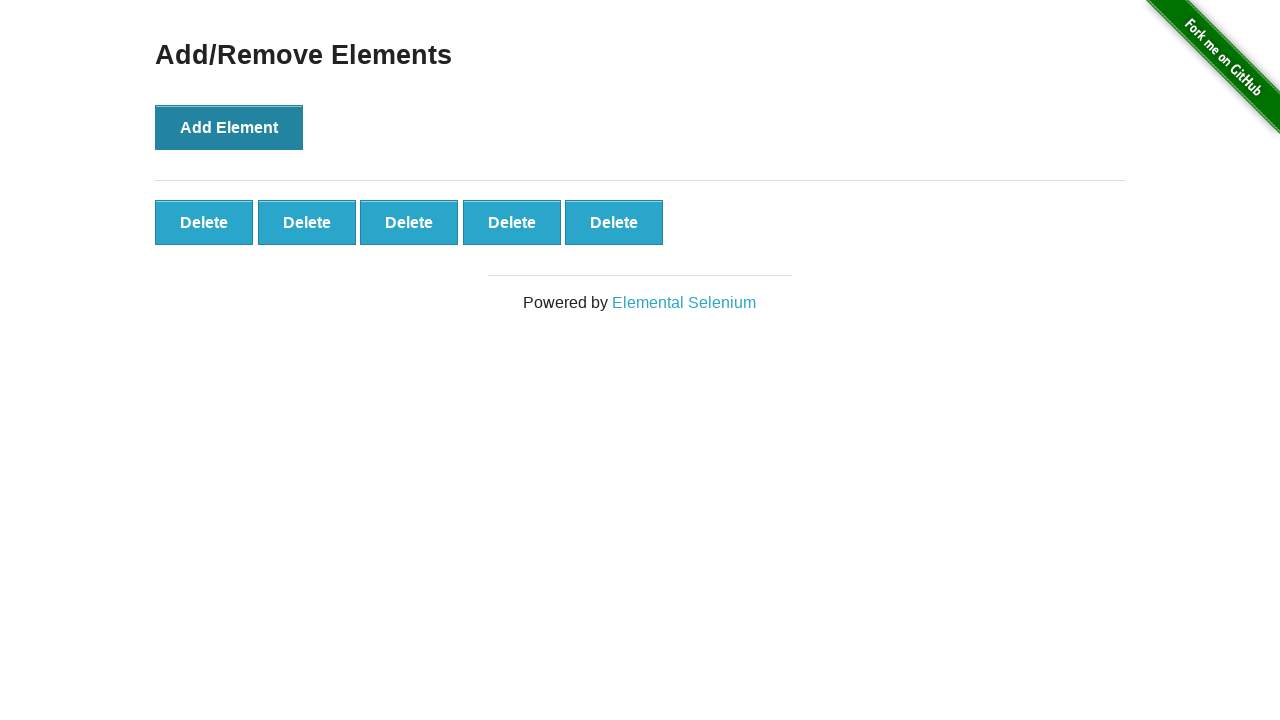

Clicked add button to add element 6 of 7 at (229, 127) on //*[@id="content"]/div/button
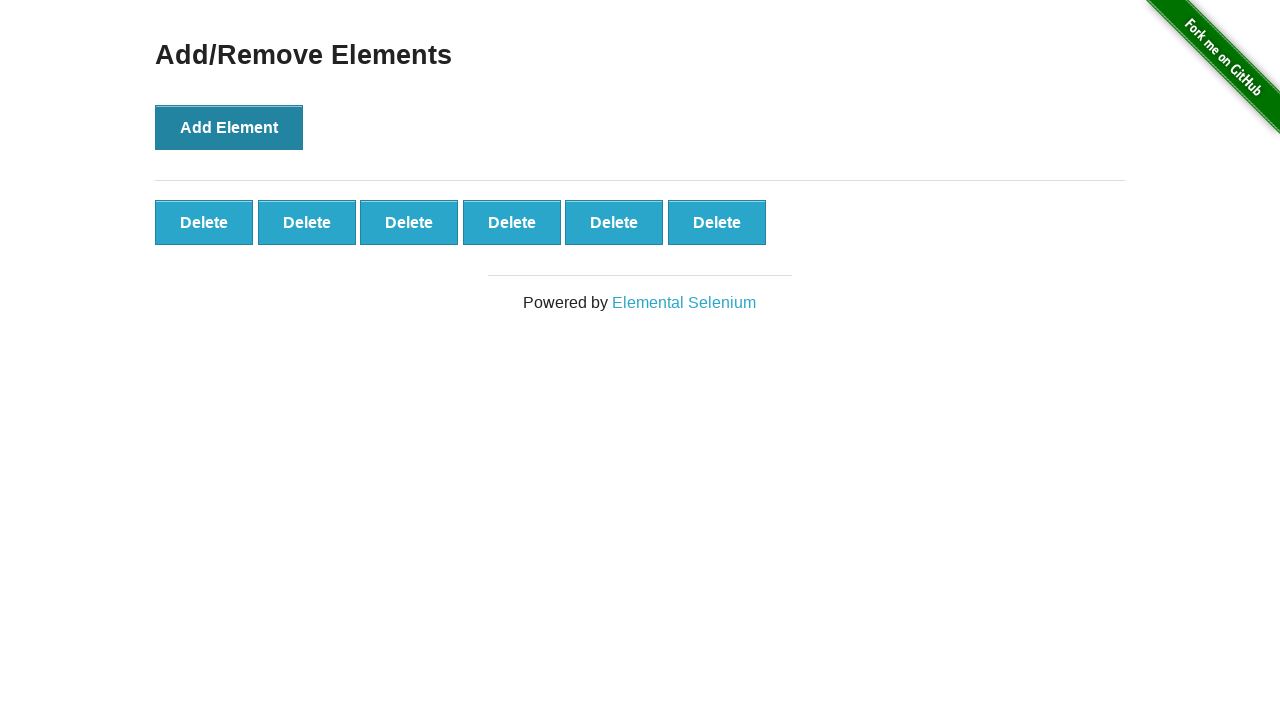

Clicked add button to add element 7 of 7 at (229, 127) on //*[@id="content"]/div/button
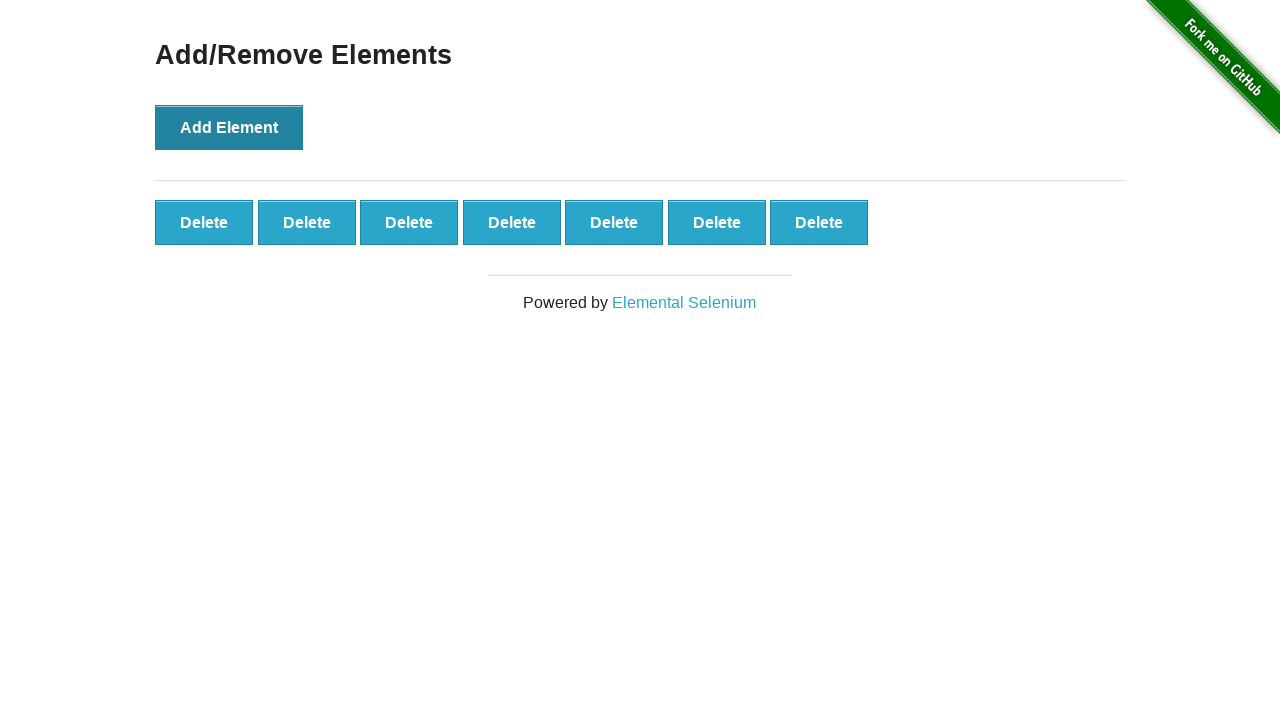

Clicked delete button to remove element 1 of 3 at (204, 222) on //*[@id="elements"]/button
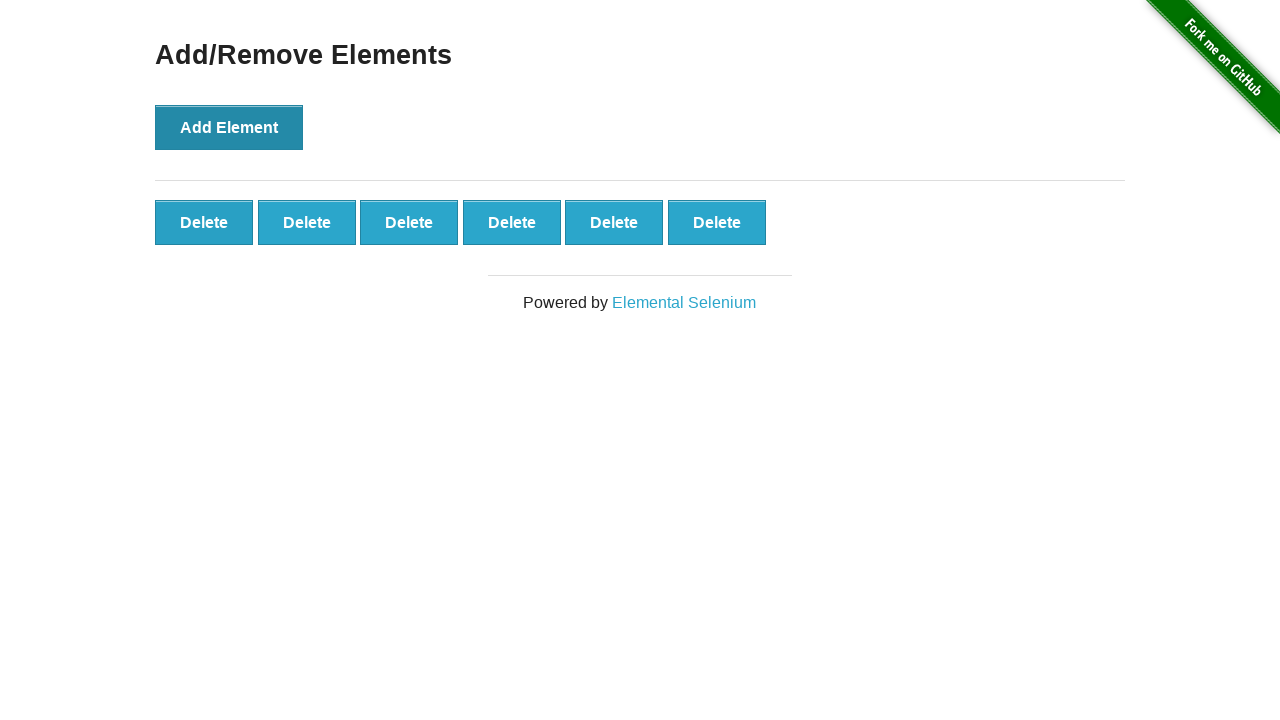

Clicked delete button to remove element 2 of 3 at (204, 222) on //*[@id="elements"]/button
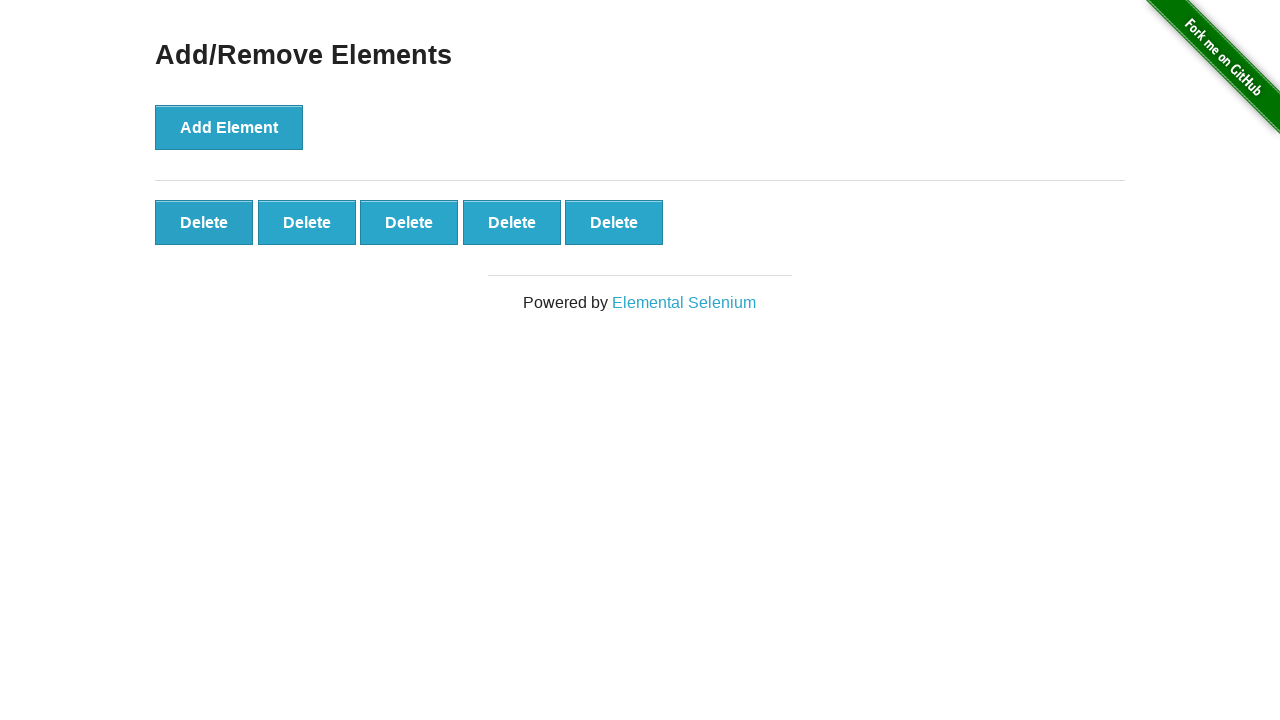

Clicked delete button to remove element 3 of 3 at (204, 222) on //*[@id="elements"]/button
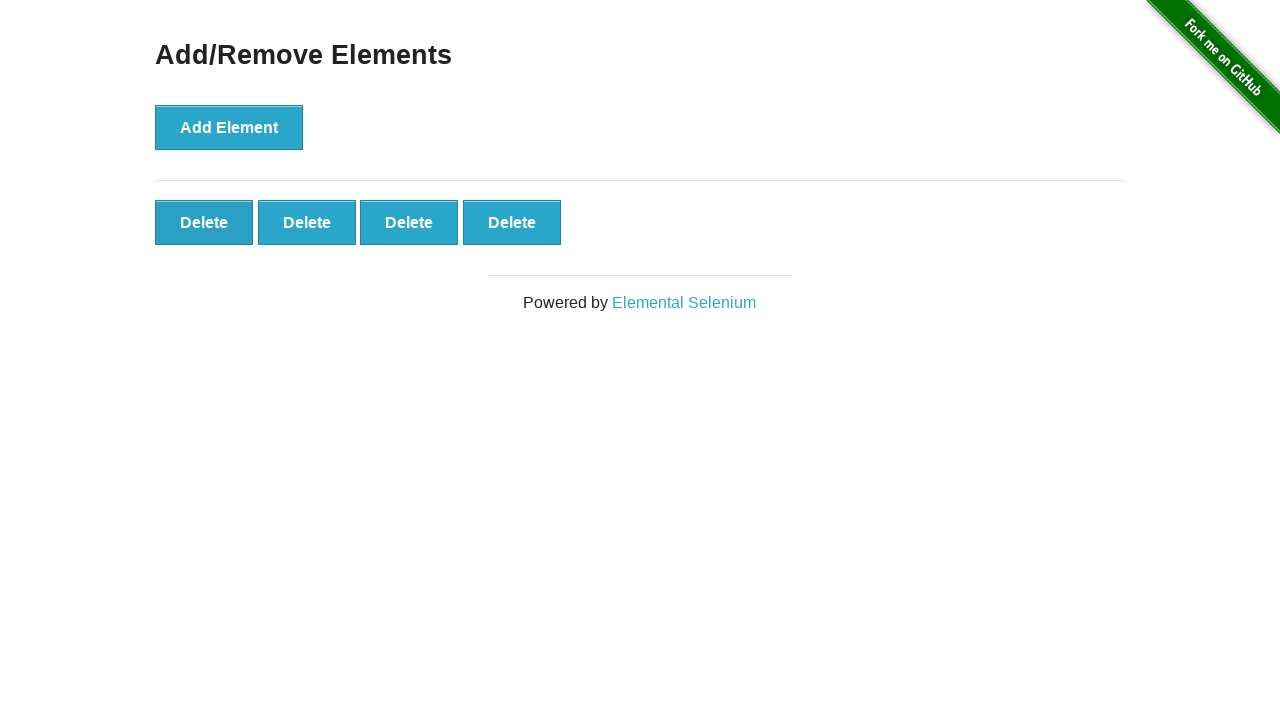

Verified 4 element(s) remaining after add/remove operations
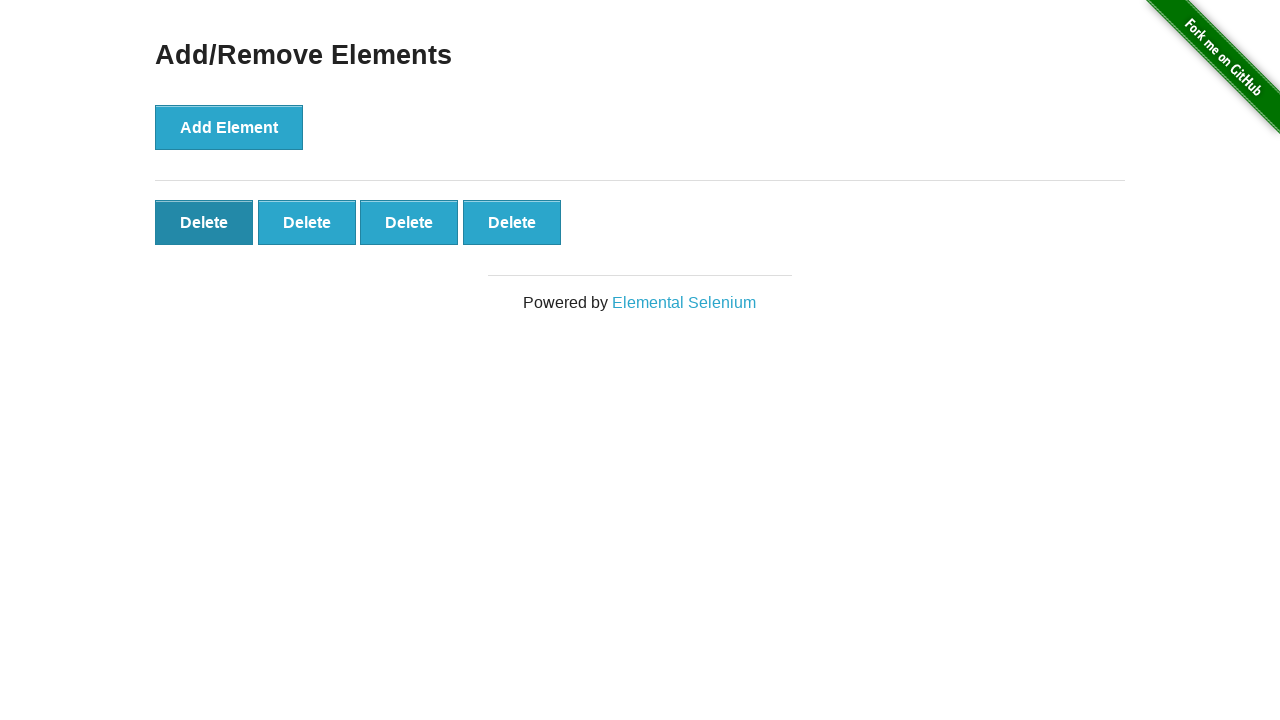

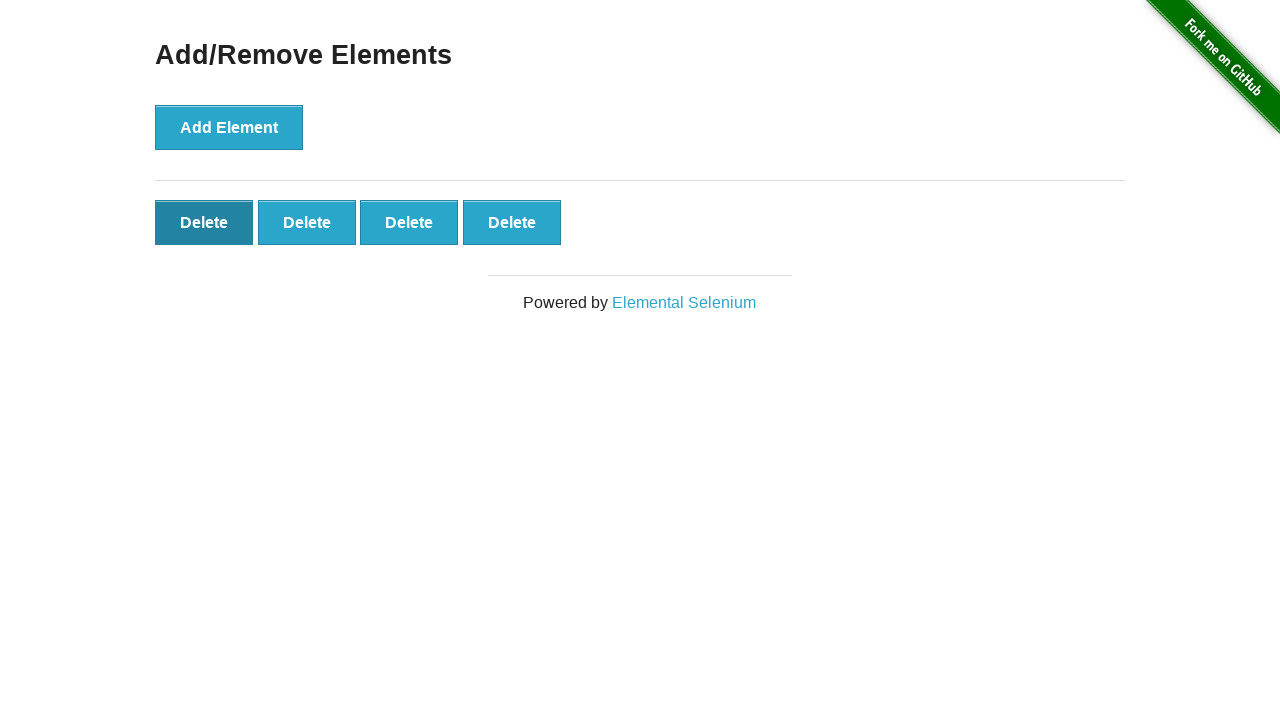